Tests dynamic loading by clicking a Start button and verifying that 'Hello World!' text appears after loading completes

Starting URL: https://the-internet.herokuapp.com/dynamic_loading/2

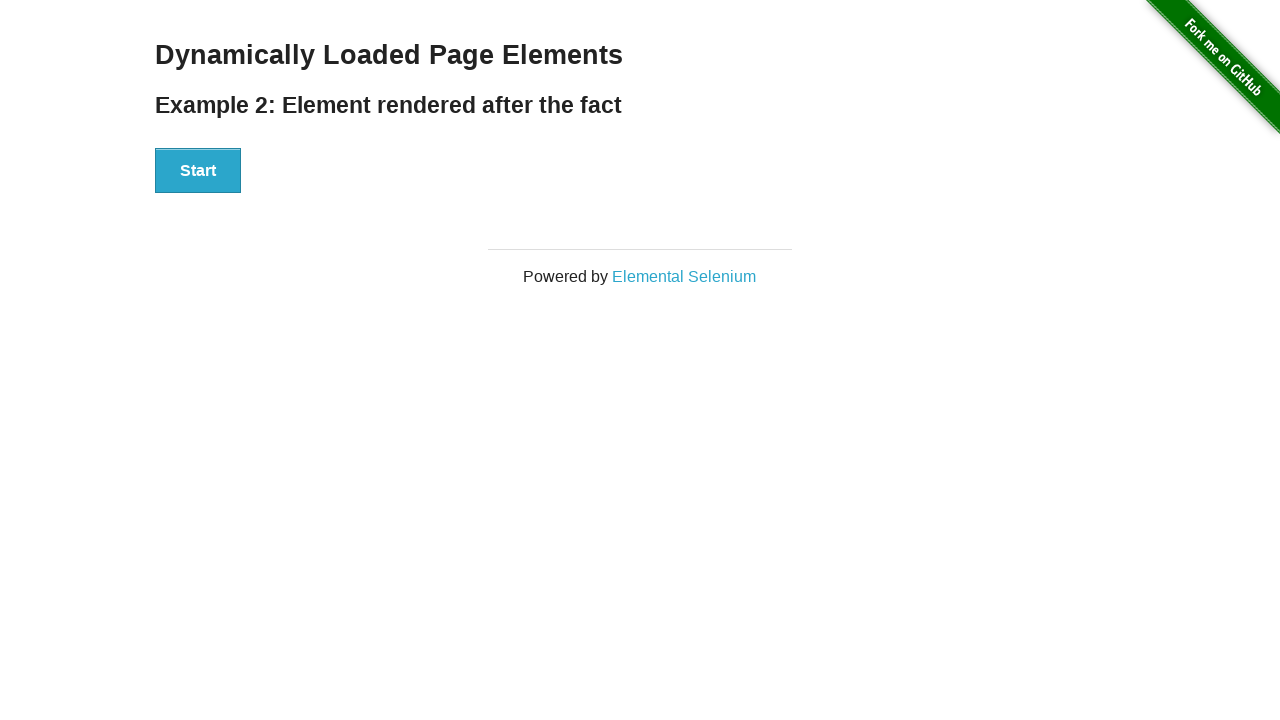

Clicked the Start button to trigger dynamic loading at (198, 171) on xpath=//div[@id='start']//button
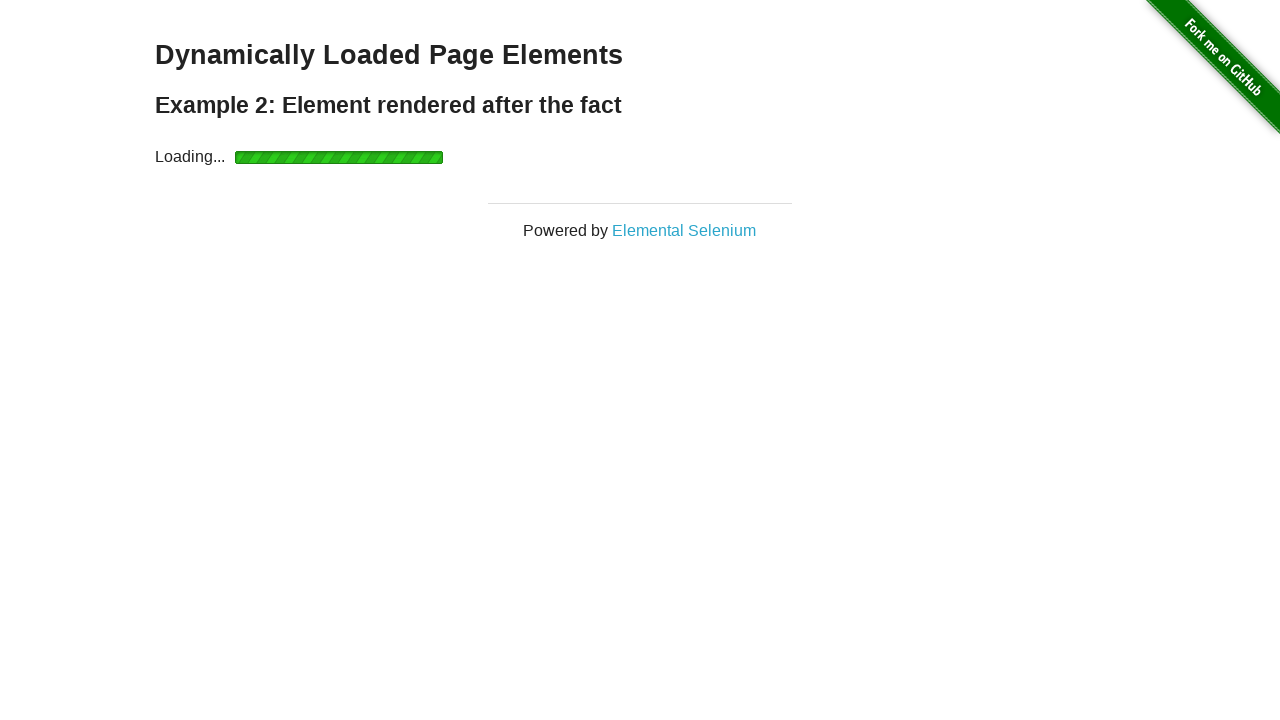

Waited for 'Hello World!' text to become visible after loading completes
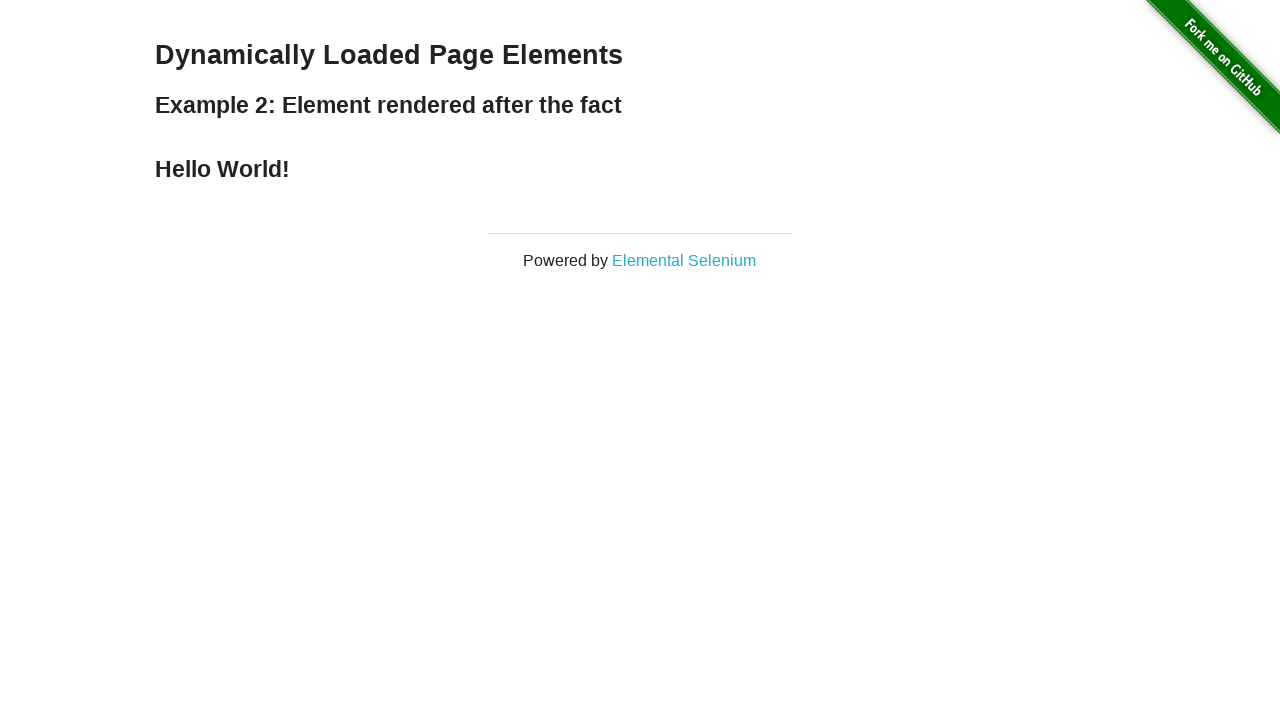

Located the 'Hello World!' element
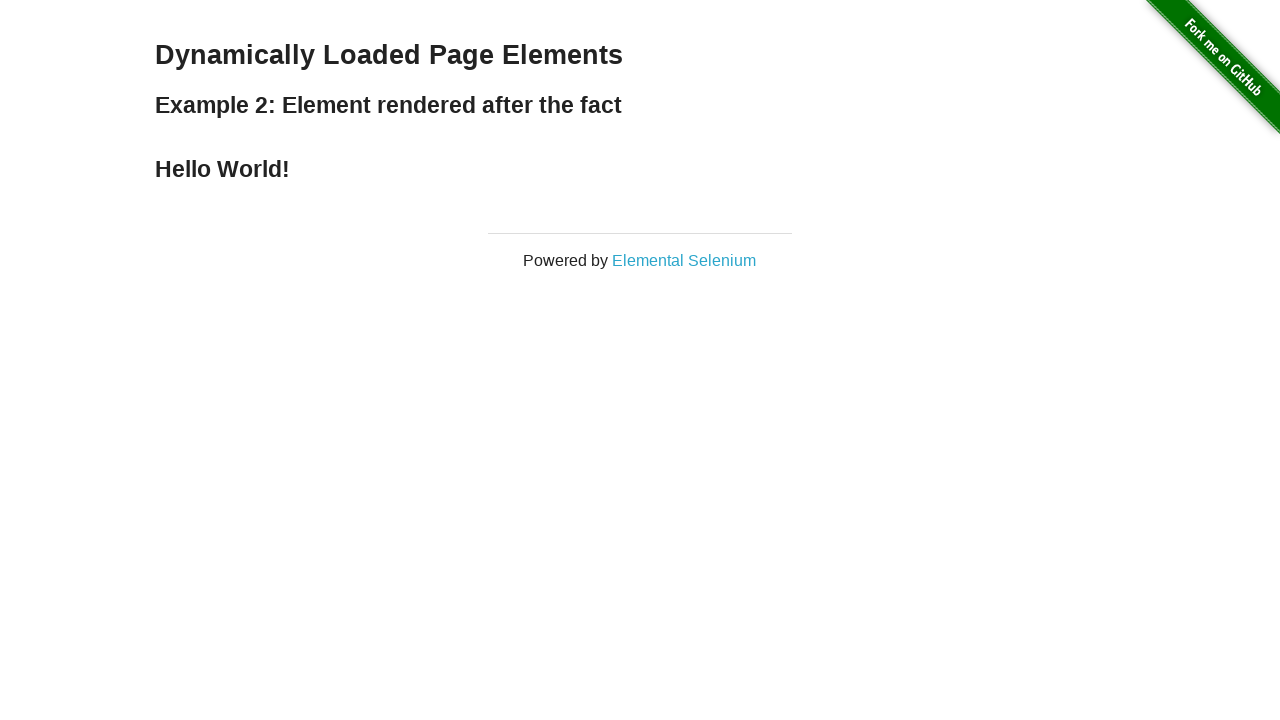

Verified that the element contains 'Hello World!' text
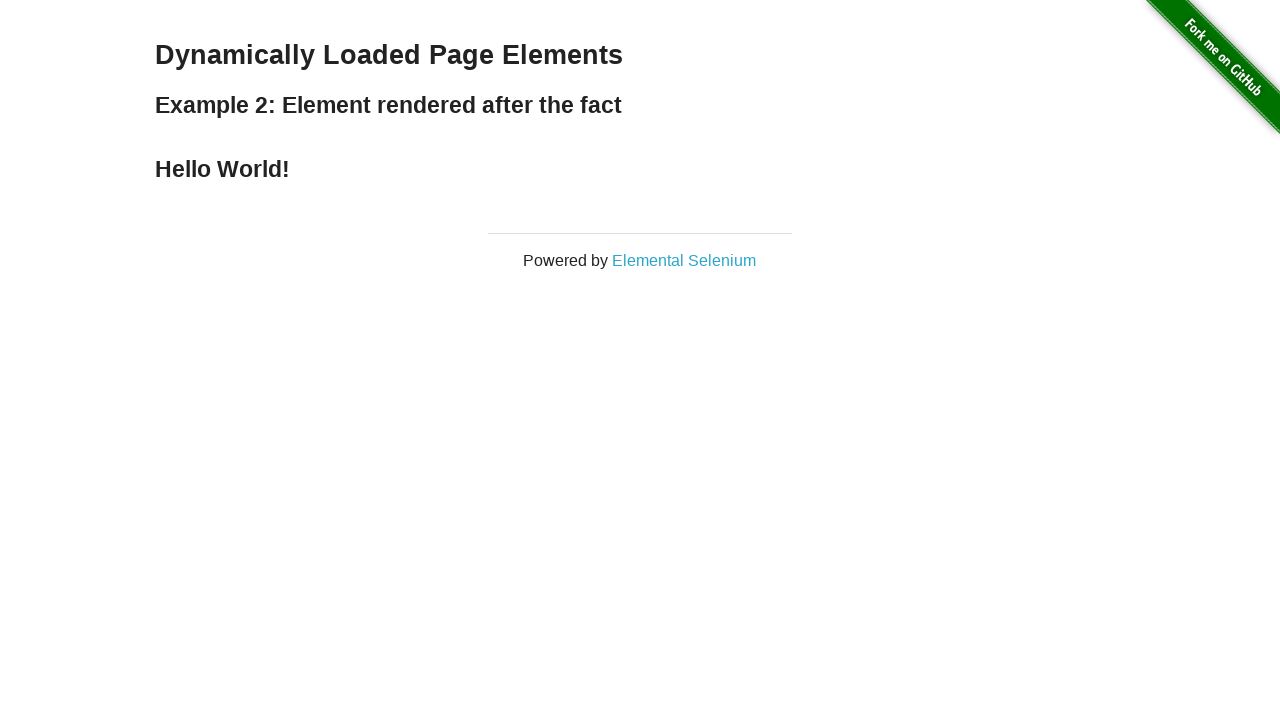

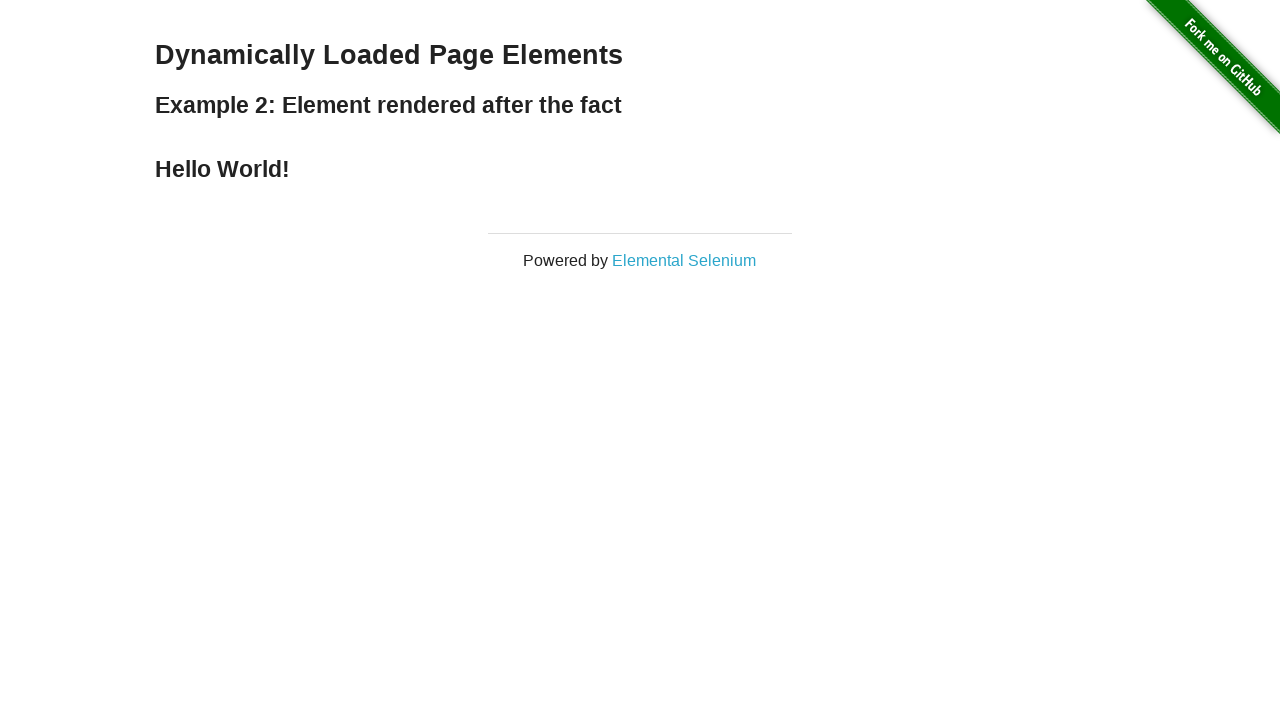